Tests alert functionality by entering a name in a form field, triggering an alert, verifying the alert message contains the name, and accepting the alert

Starting URL: https://rahulshettyacademy.com/AutomationPractice/

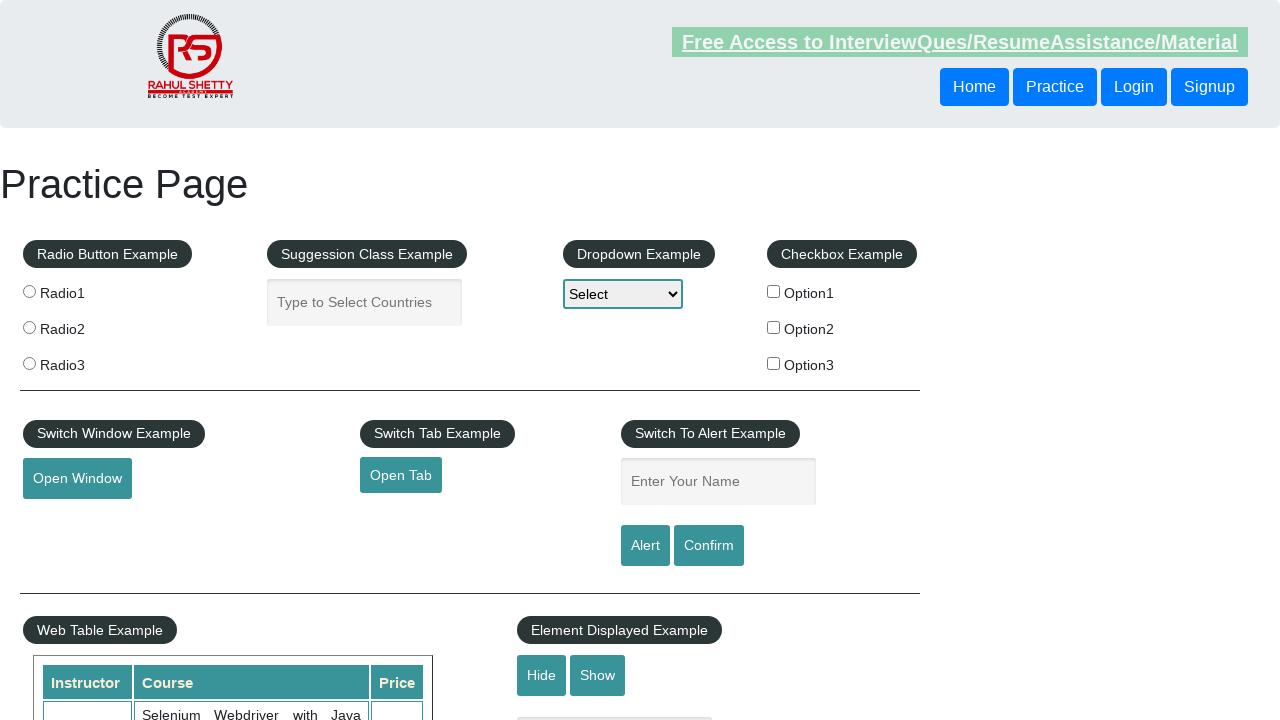

Filled name input field with 'Tester' on input[name='enter-name']
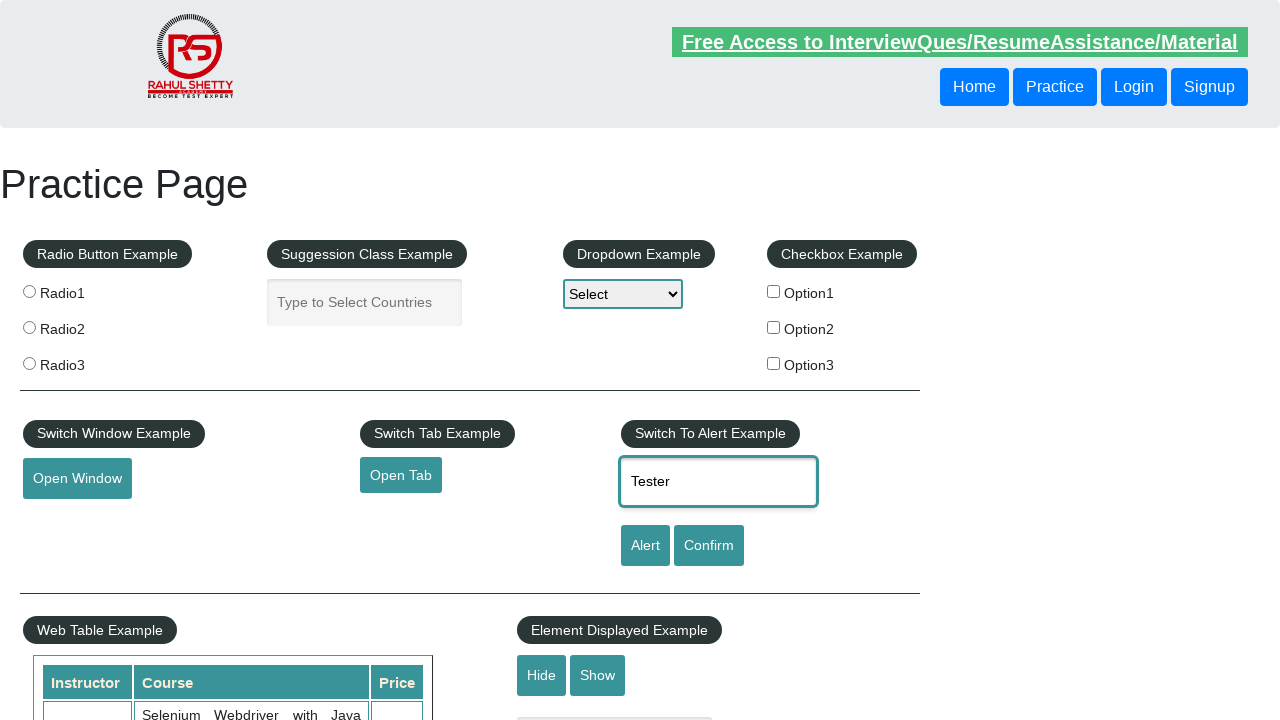

Clicked Alert button to trigger alert at (645, 546) on input[value='Alert']
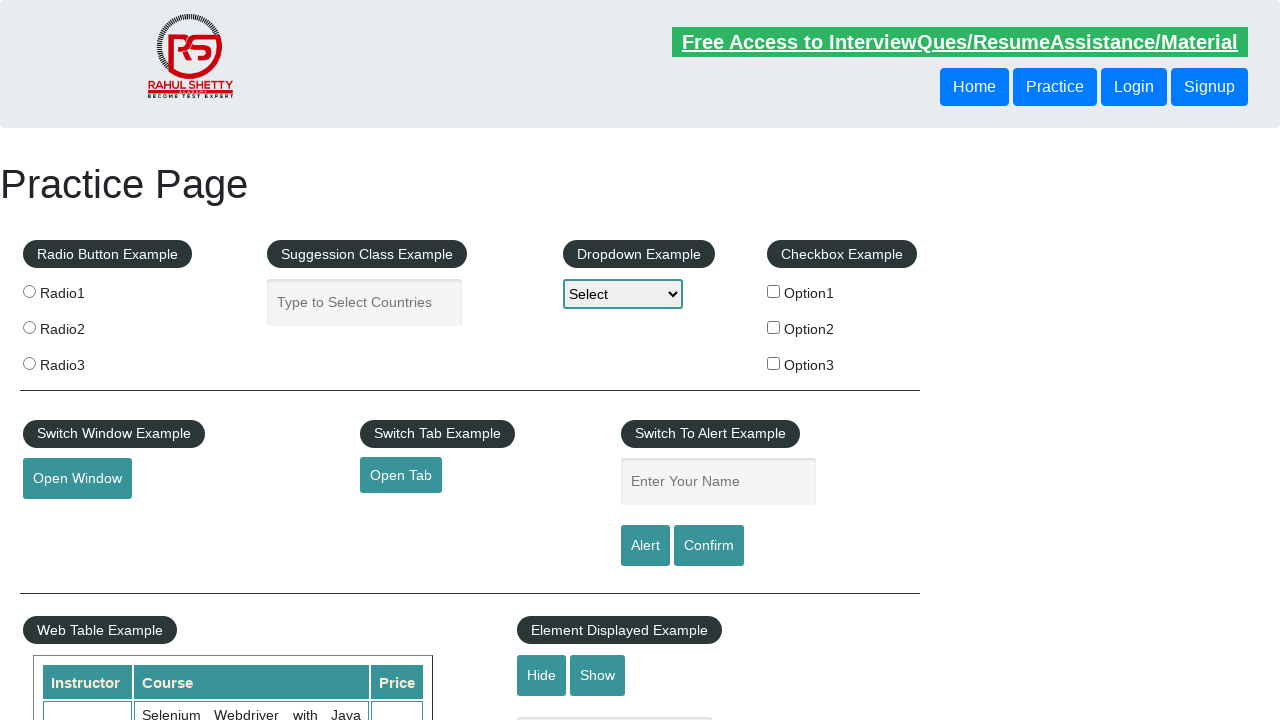

Set up dialog handler to accept alerts
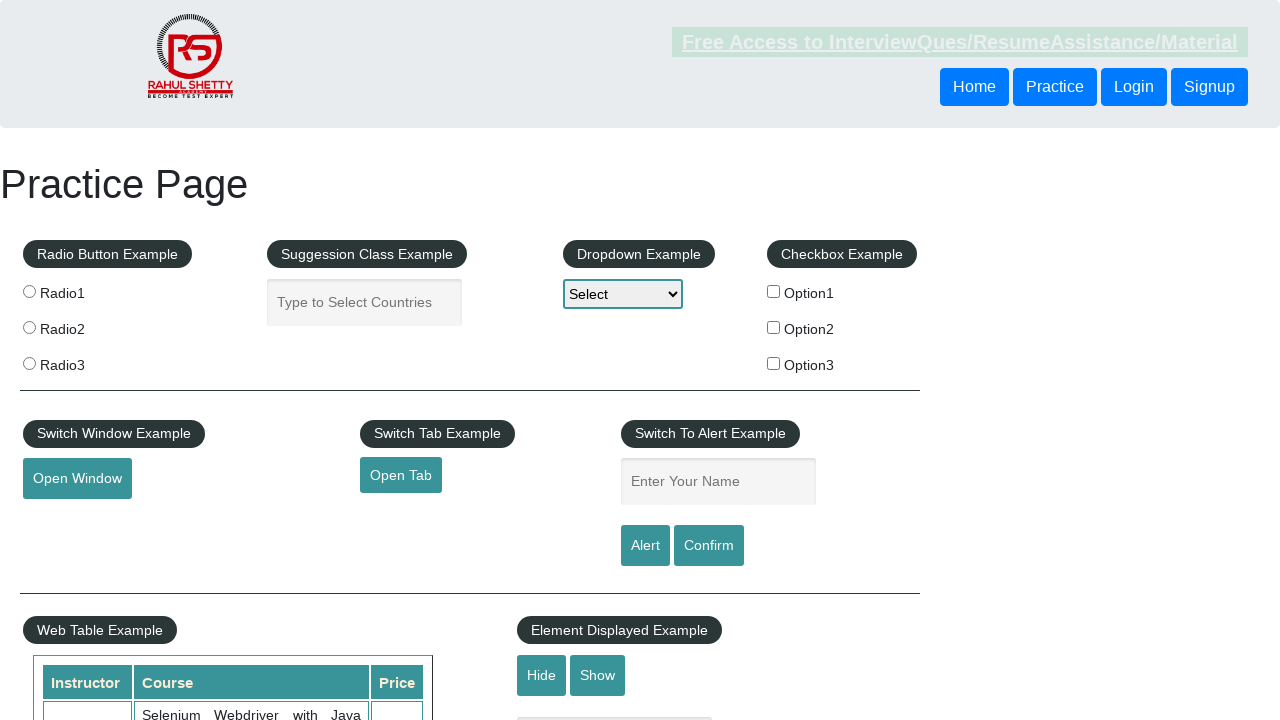

Evaluated JavaScript to capture alert text
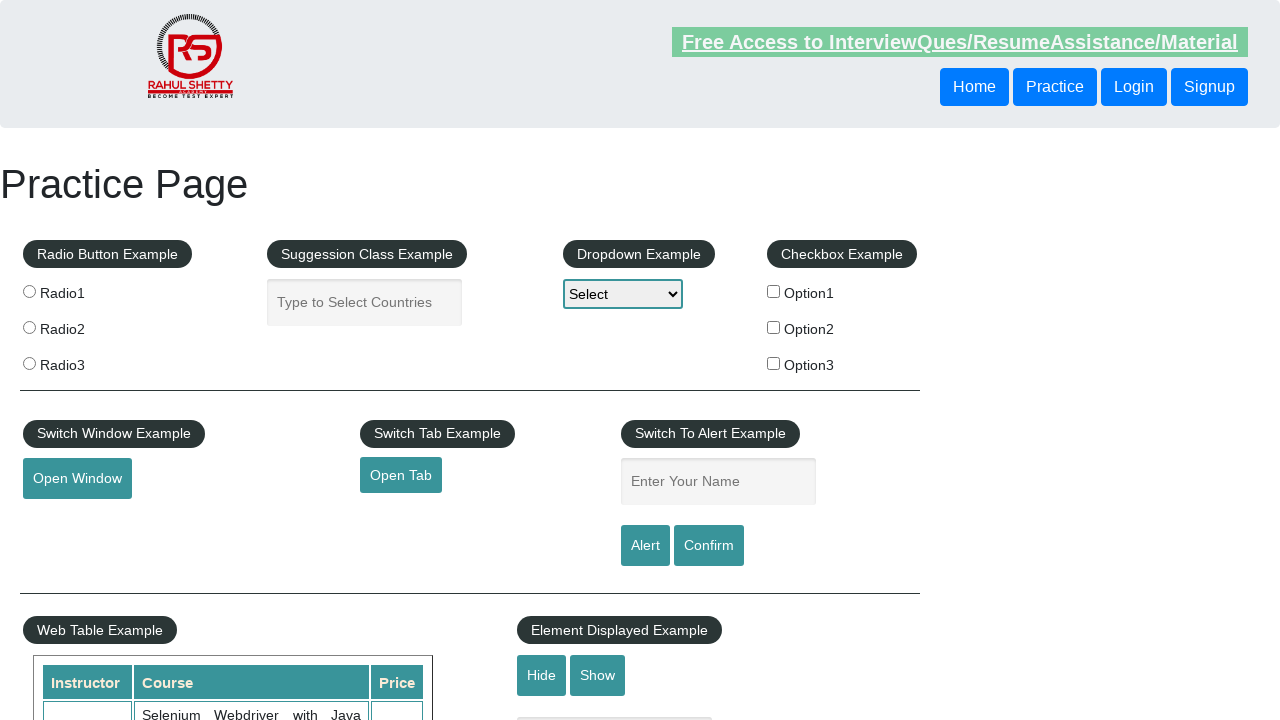

Filled name input field with 'Tester' again on input[name='enter-name']
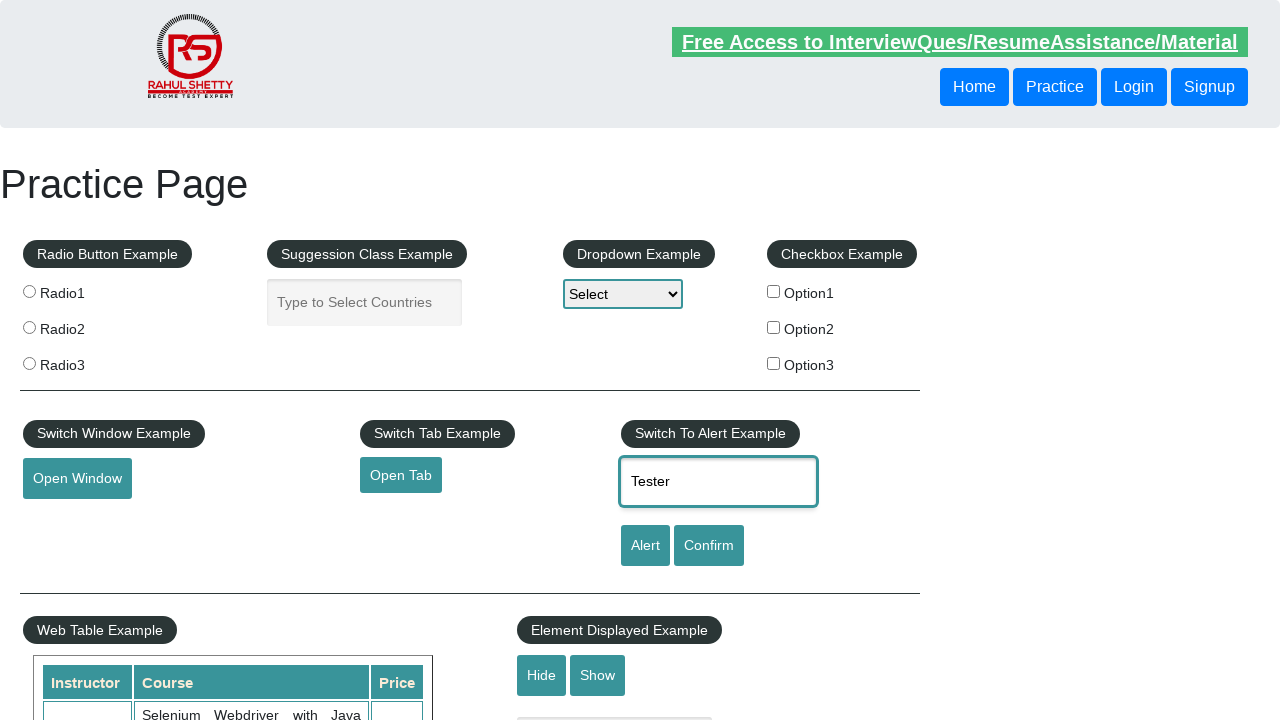

Clicked Alert button to trigger alert again at (645, 546) on input[value='Alert']
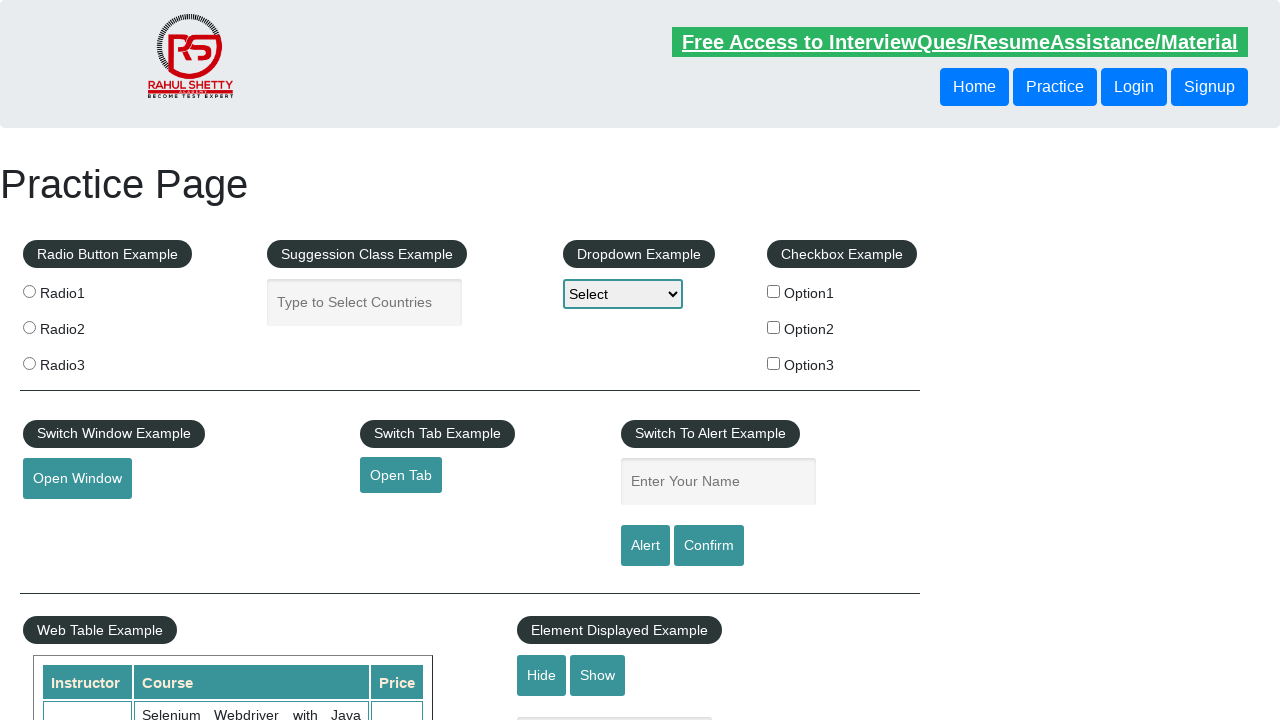

Set up dialog handler with validation for alert message
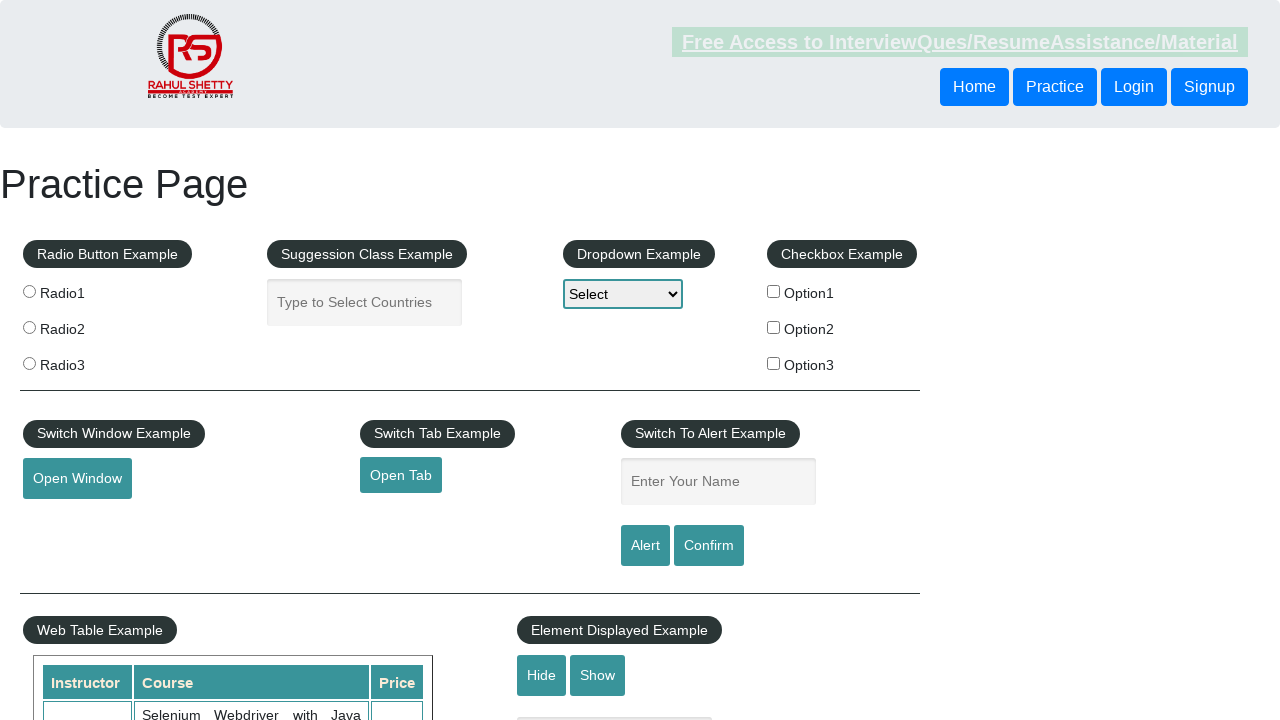

Filled name input field with 'Tester' for final test on input[name='enter-name']
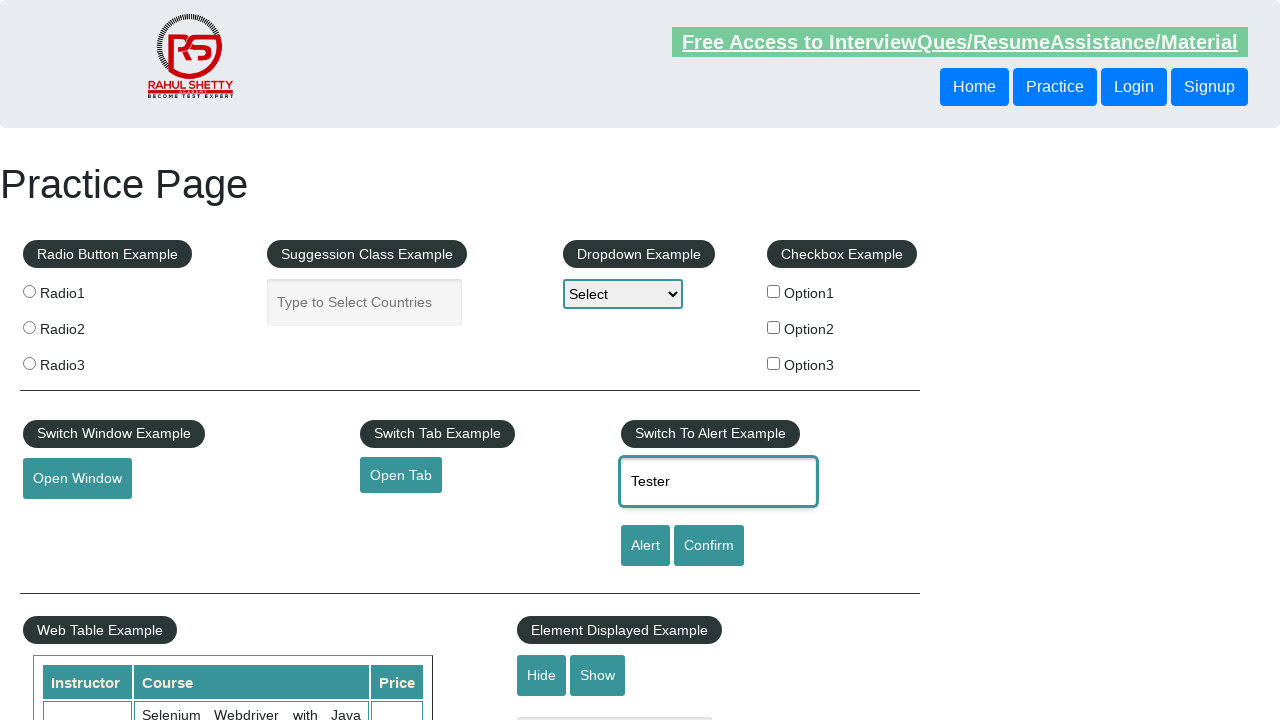

Clicked Alert button and verified alert contains 'Tester', then accepted alert at (645, 546) on input[value='Alert']
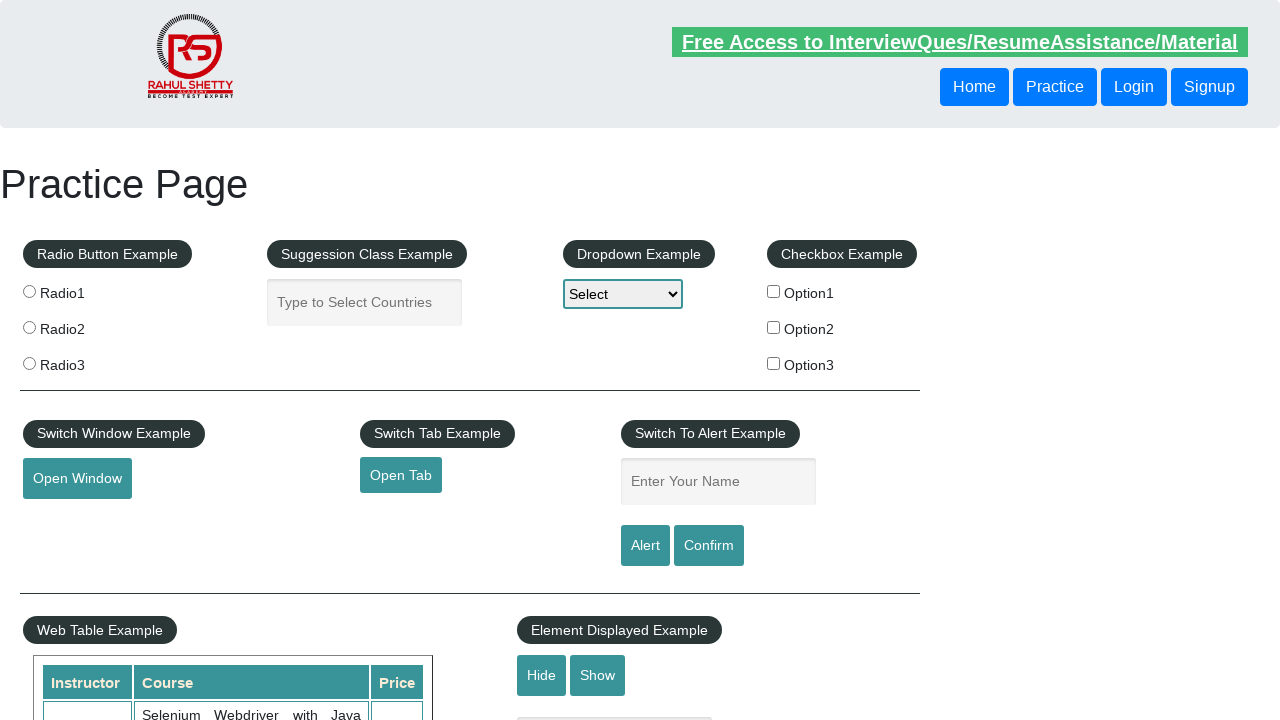

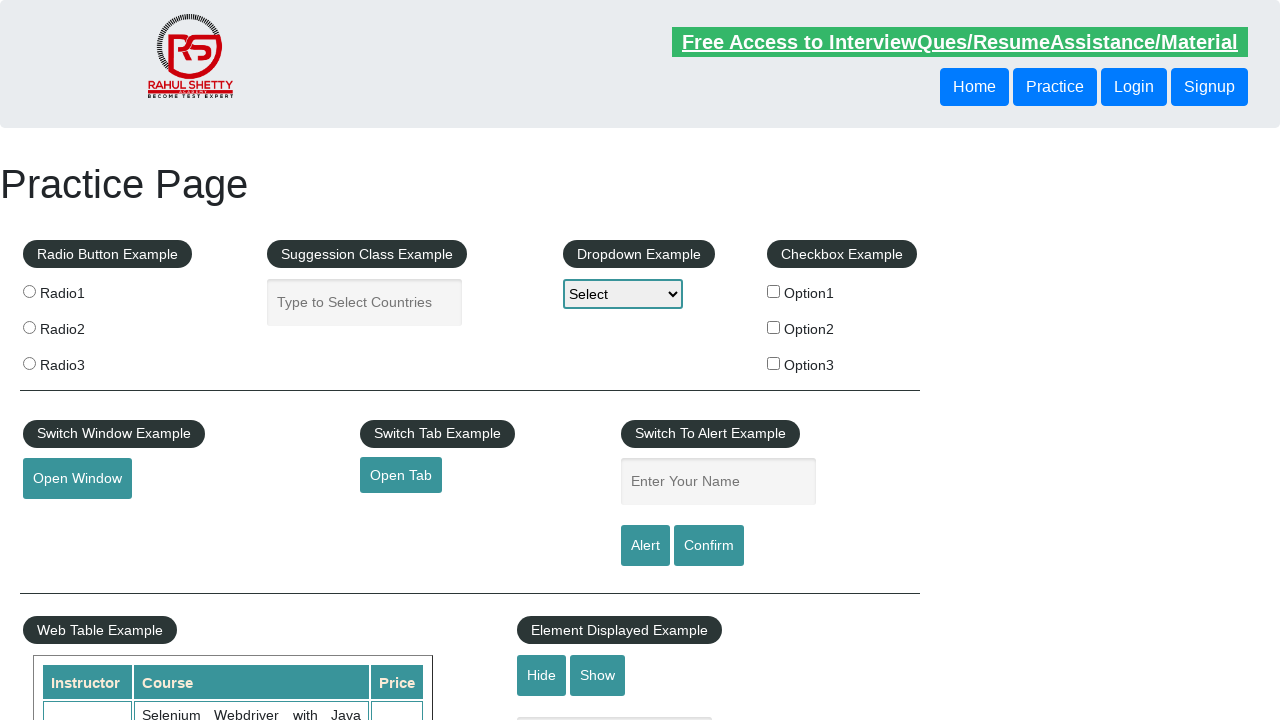